Tests dynamic content by refreshing the page to verify content changes, then clicking a link to enable static content mode

Starting URL: https://the-internet.herokuapp.com/dynamic_content

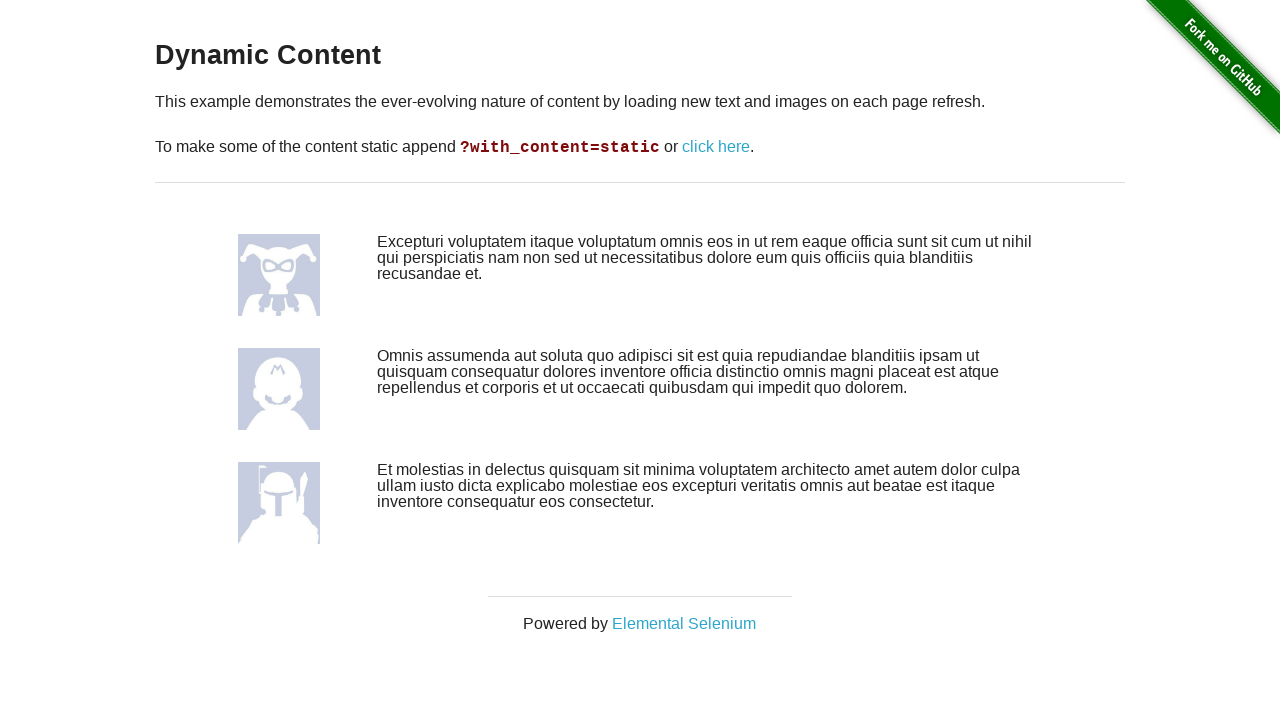

Waited for dynamic content to load
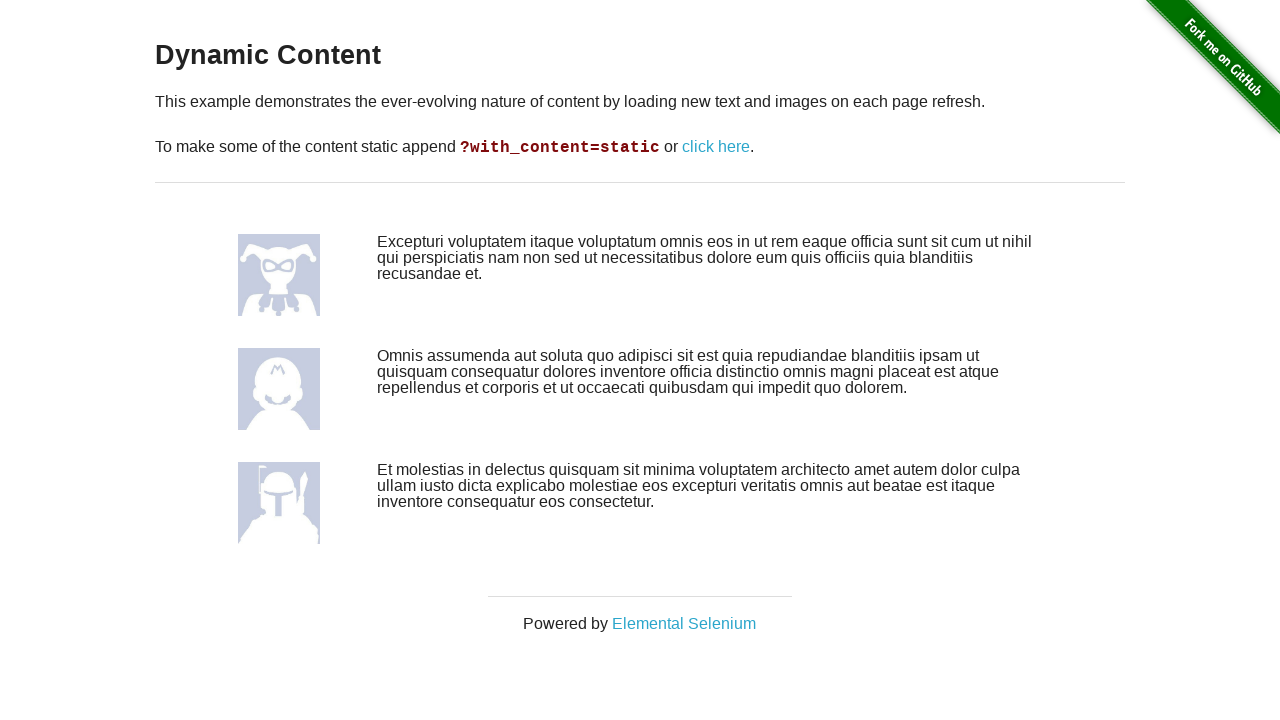

Retrieved initial dynamic content text
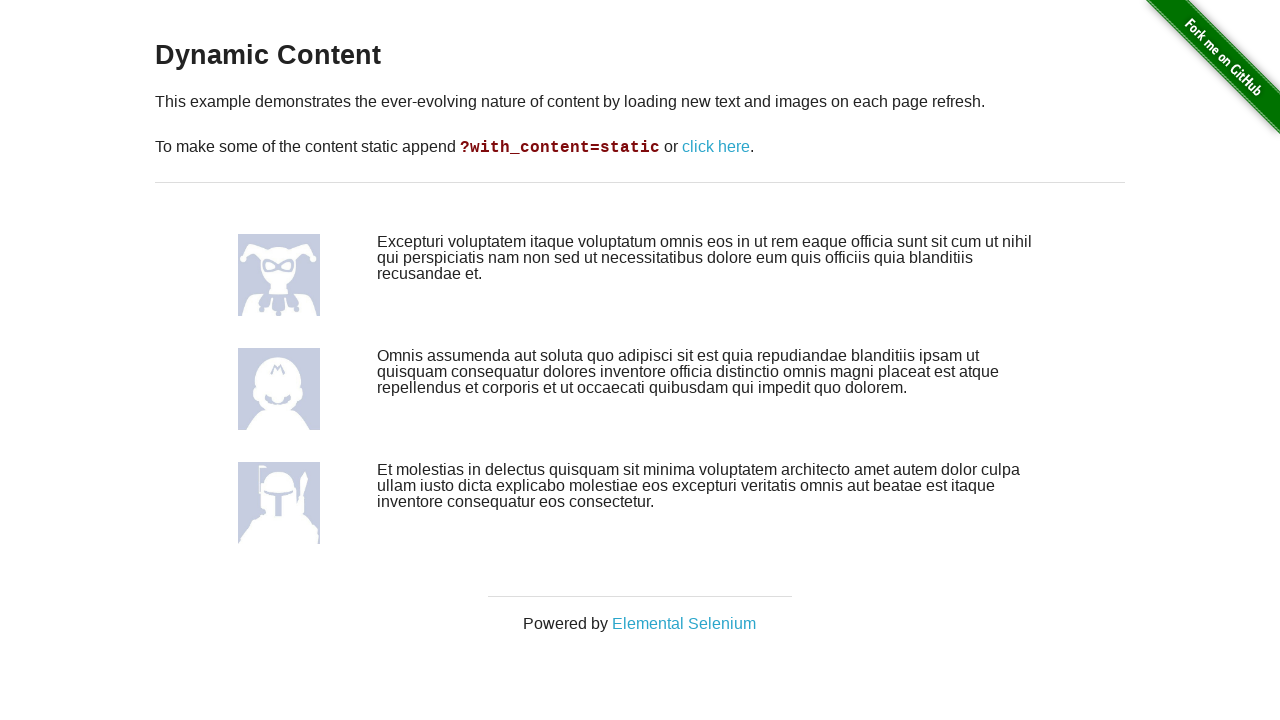

Refreshed the page to verify content changes
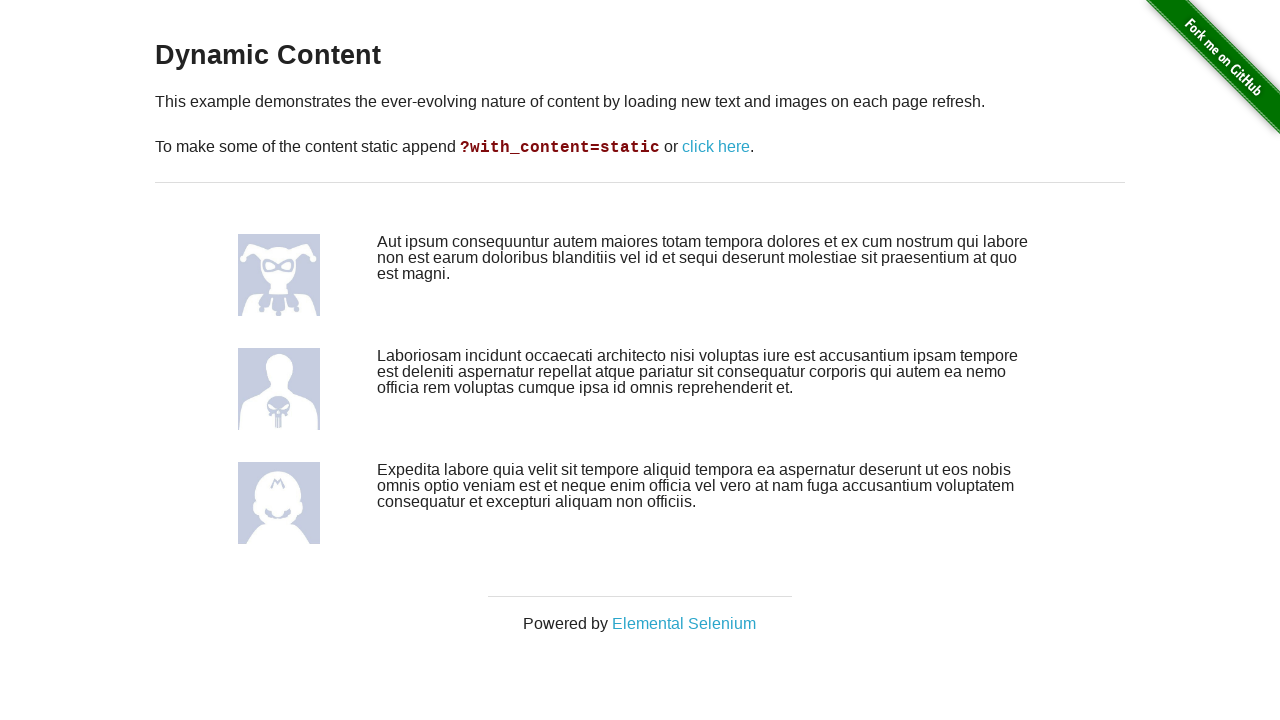

Waited for content to reload after refresh
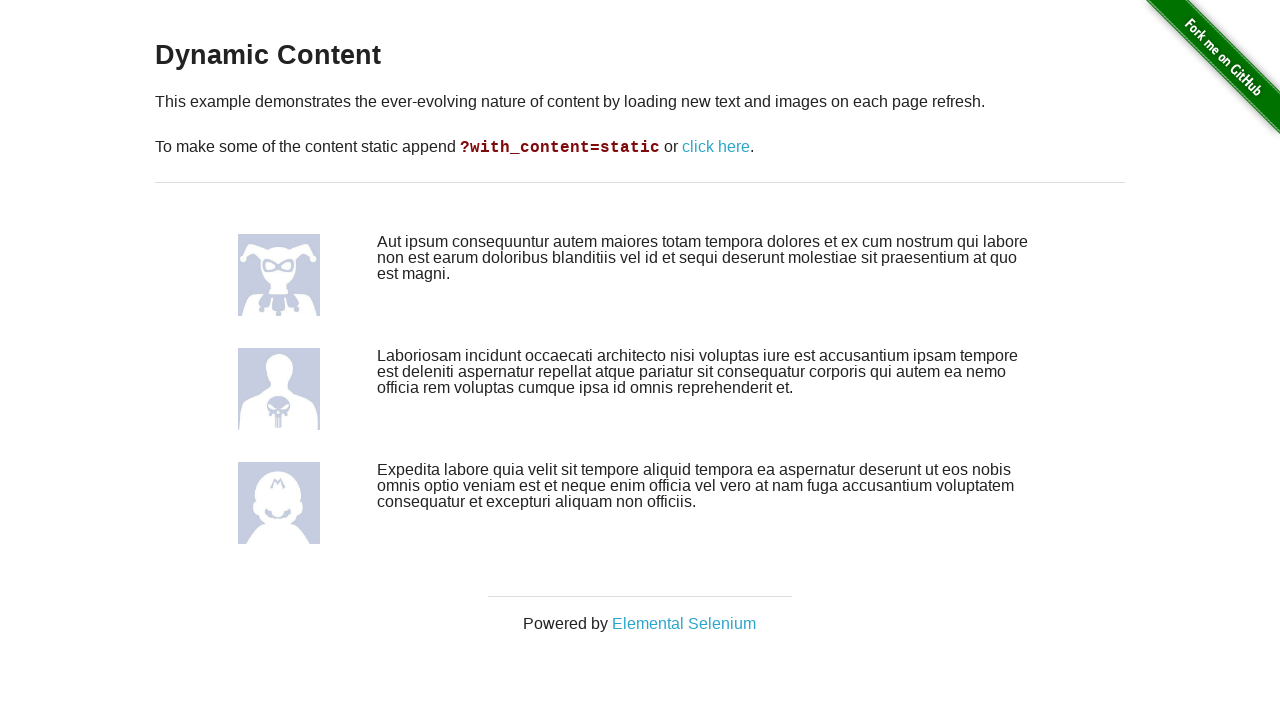

Clicked 'click here' link to enable static content mode at (716, 147) on xpath=//*[@id='content']/div//a[text()='click here']
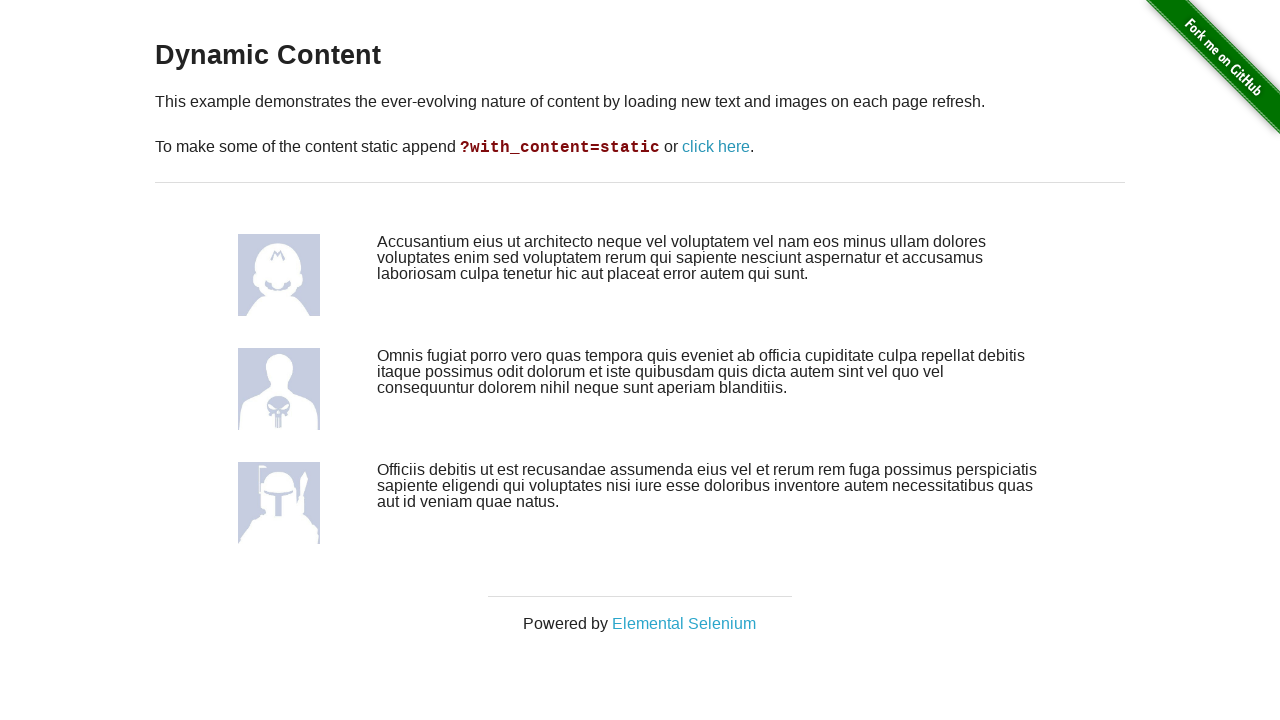

Refreshed page after enabling static content mode
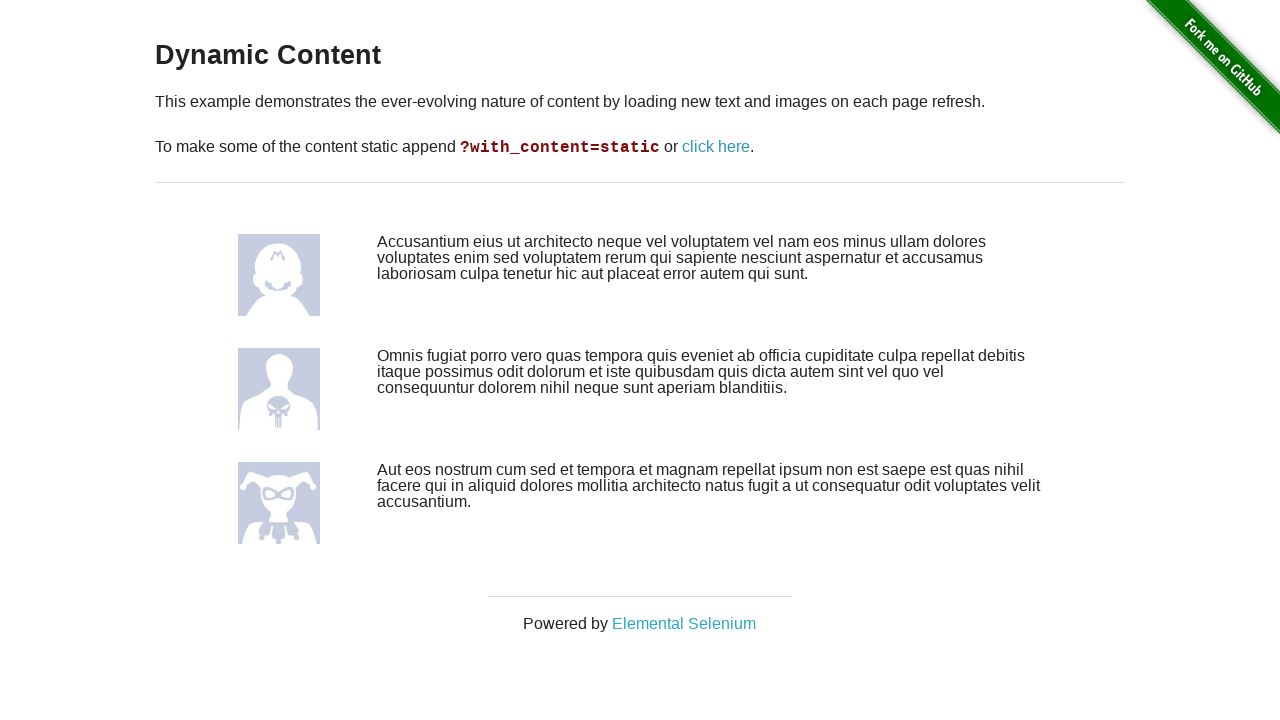

Waited for final content to load in static mode
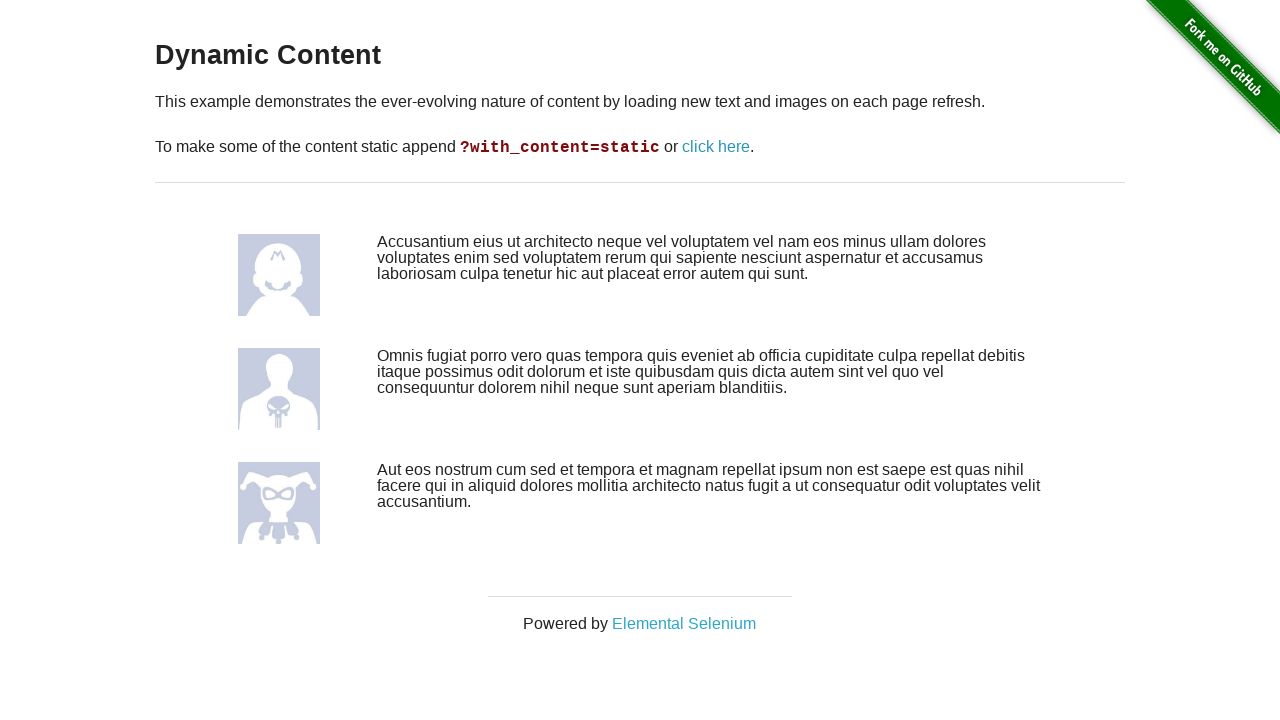

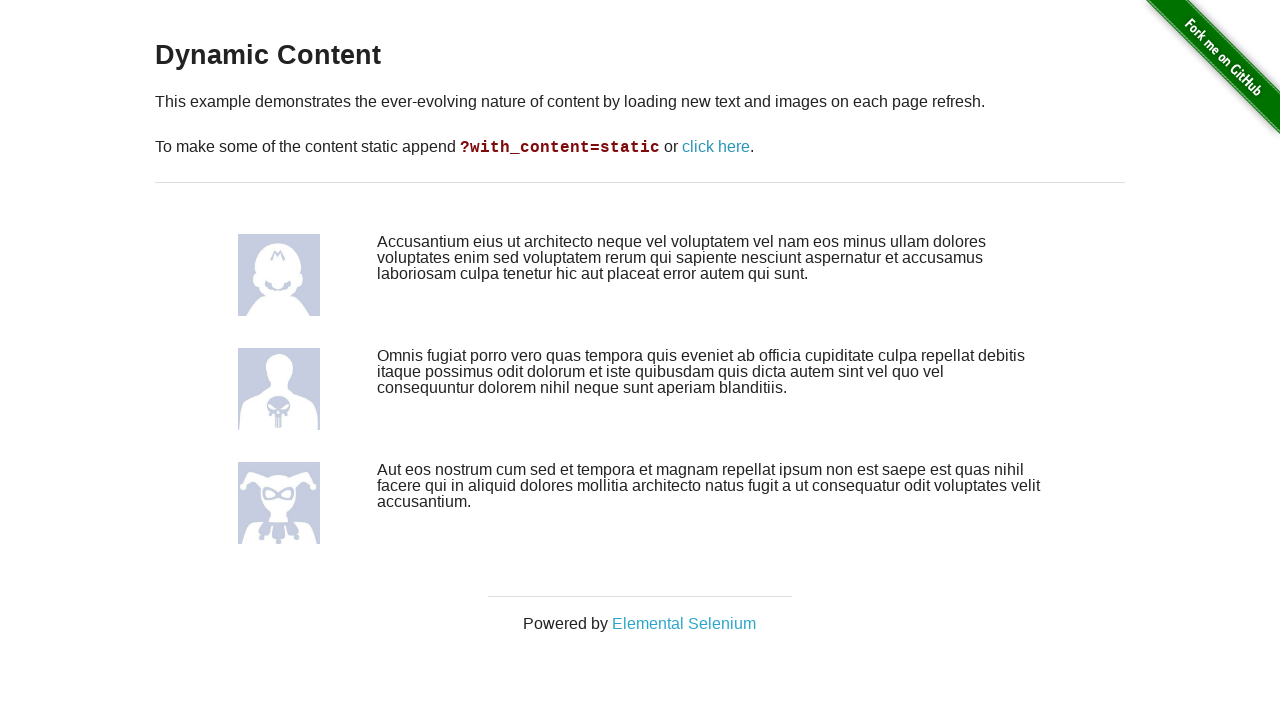